Tests navigation on Test Automation University website by clicking on Certificates link and then navigating to the Top 100 Students page to verify student rankings are displayed.

Starting URL: https://testautomationu.applitools.com/

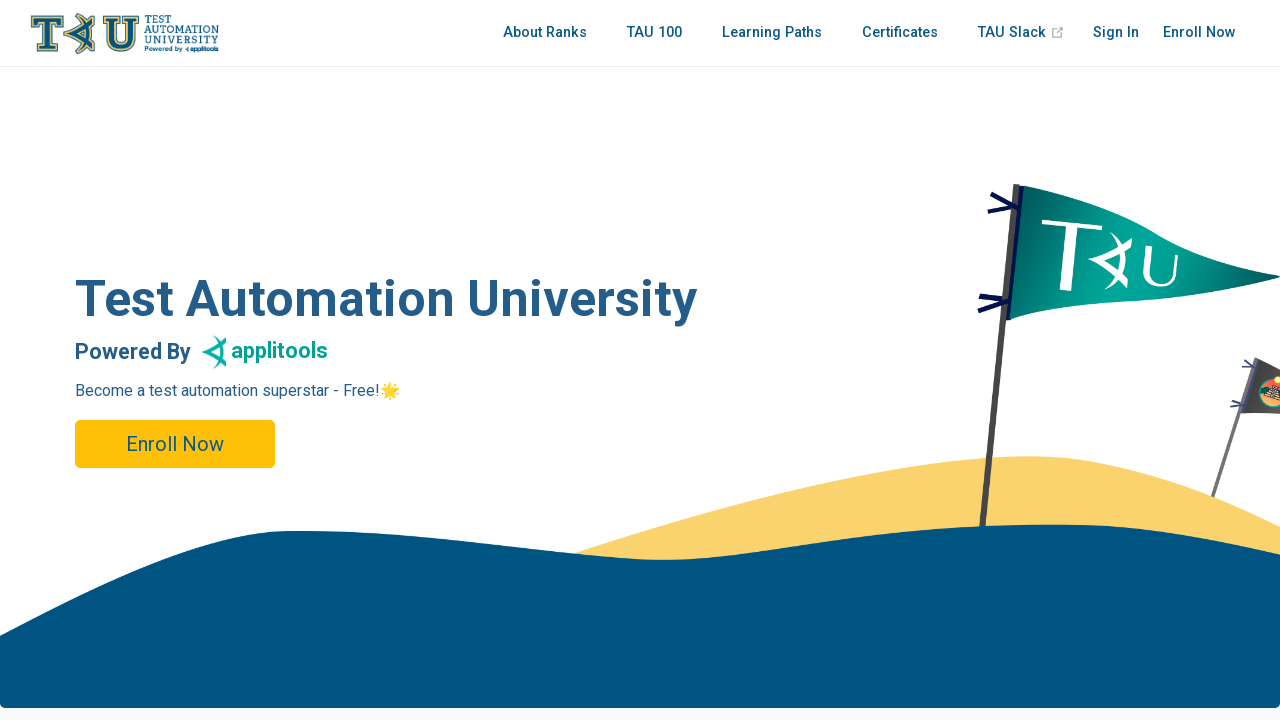

Clicked on Certificates link at (900, 33) on a:text('Certificates')
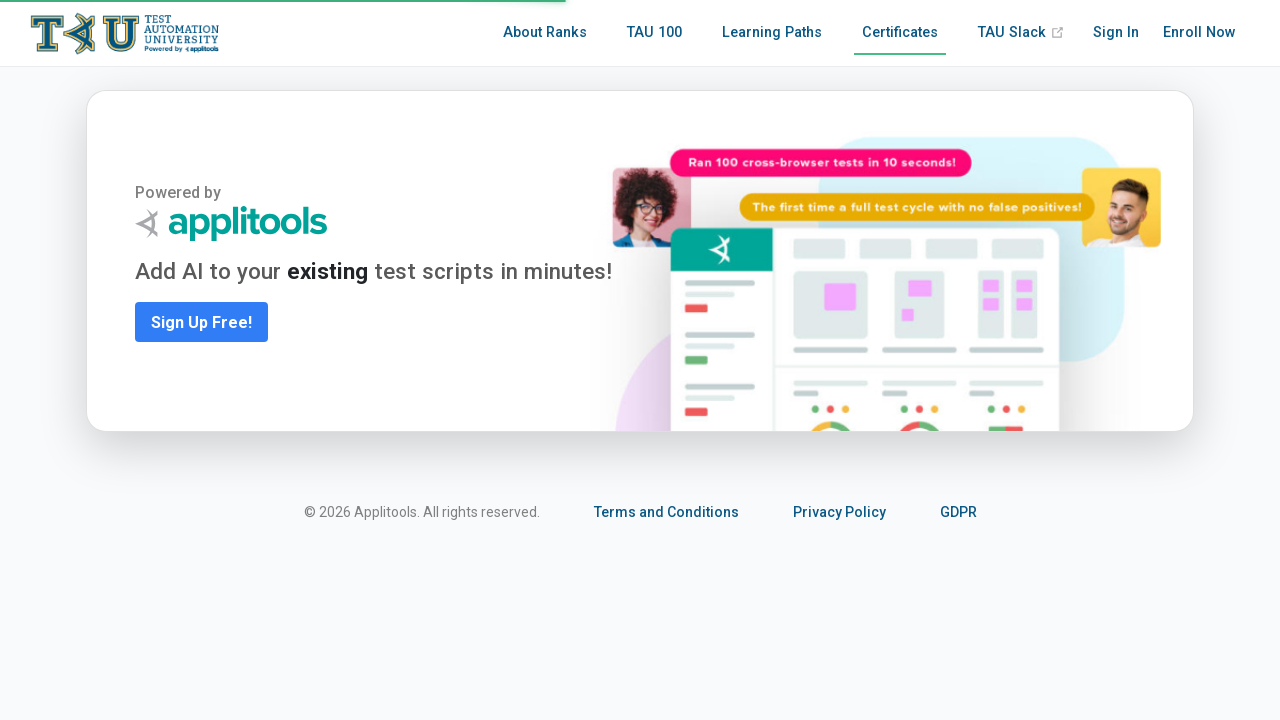

Clicked on Top 100 Students link at (654, 33) on nav.nav-links a[href='/tau100.html']
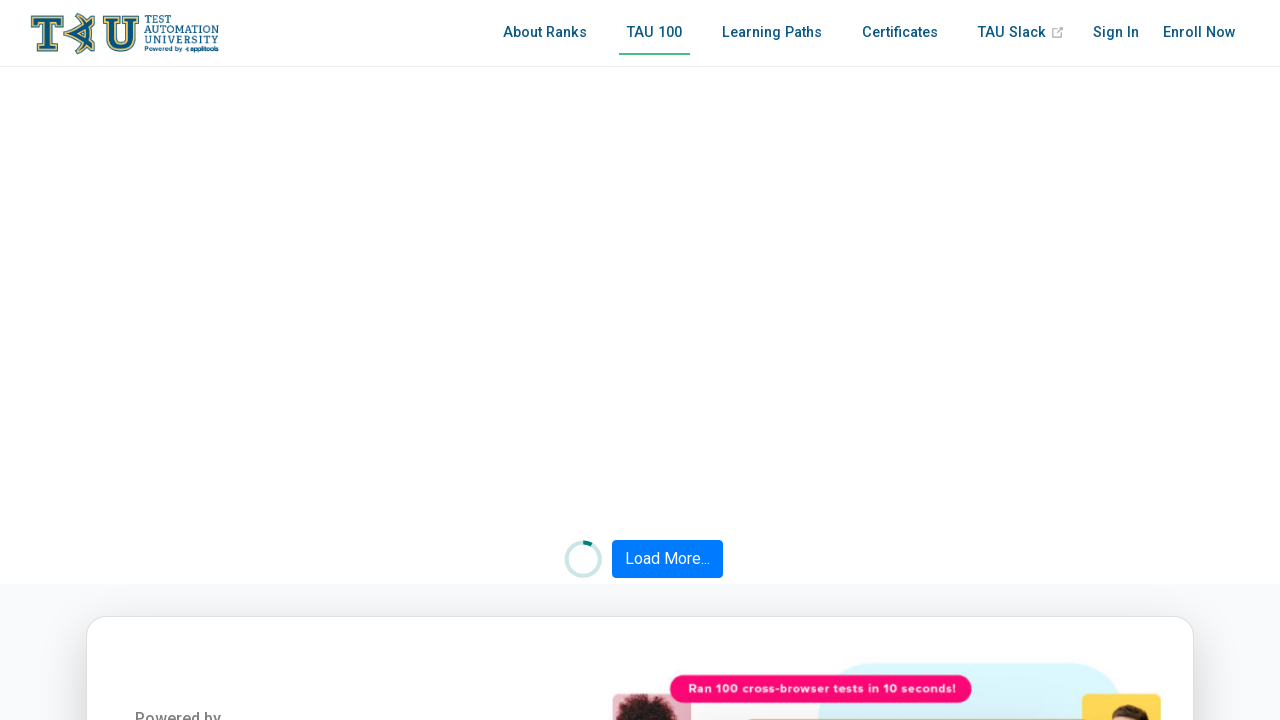

Student rankings displayed on Top 100 Students page
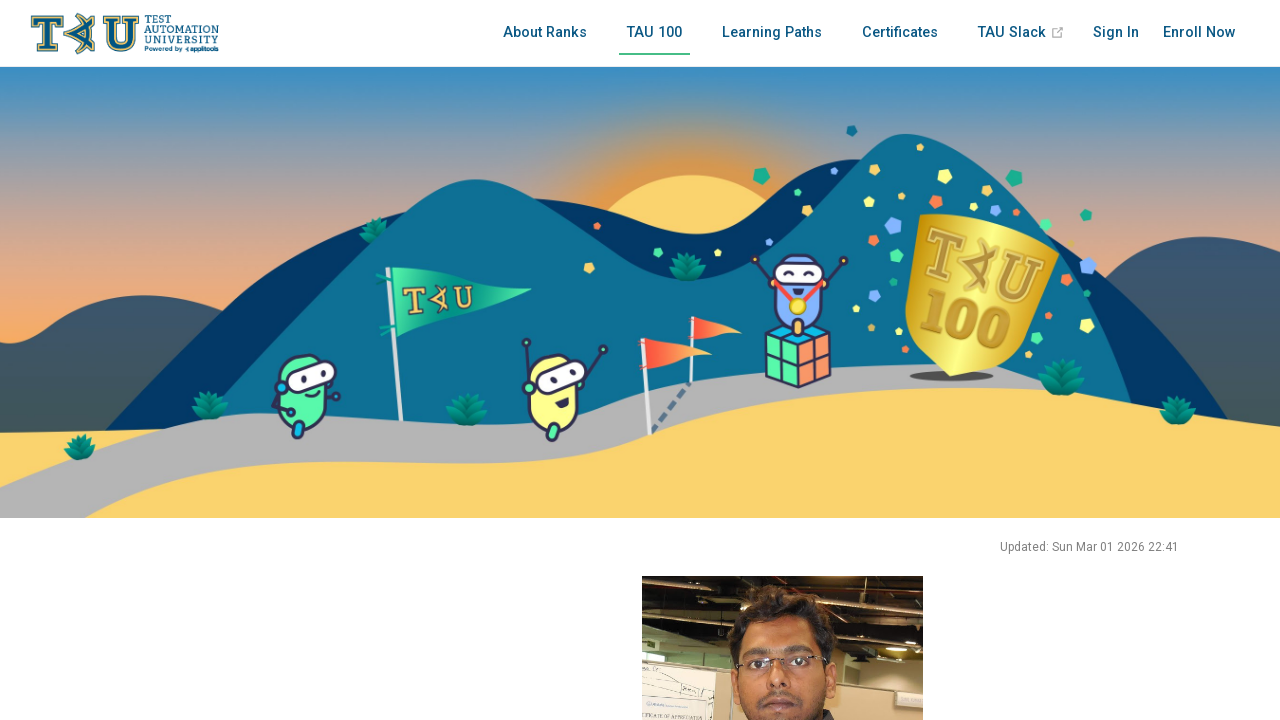

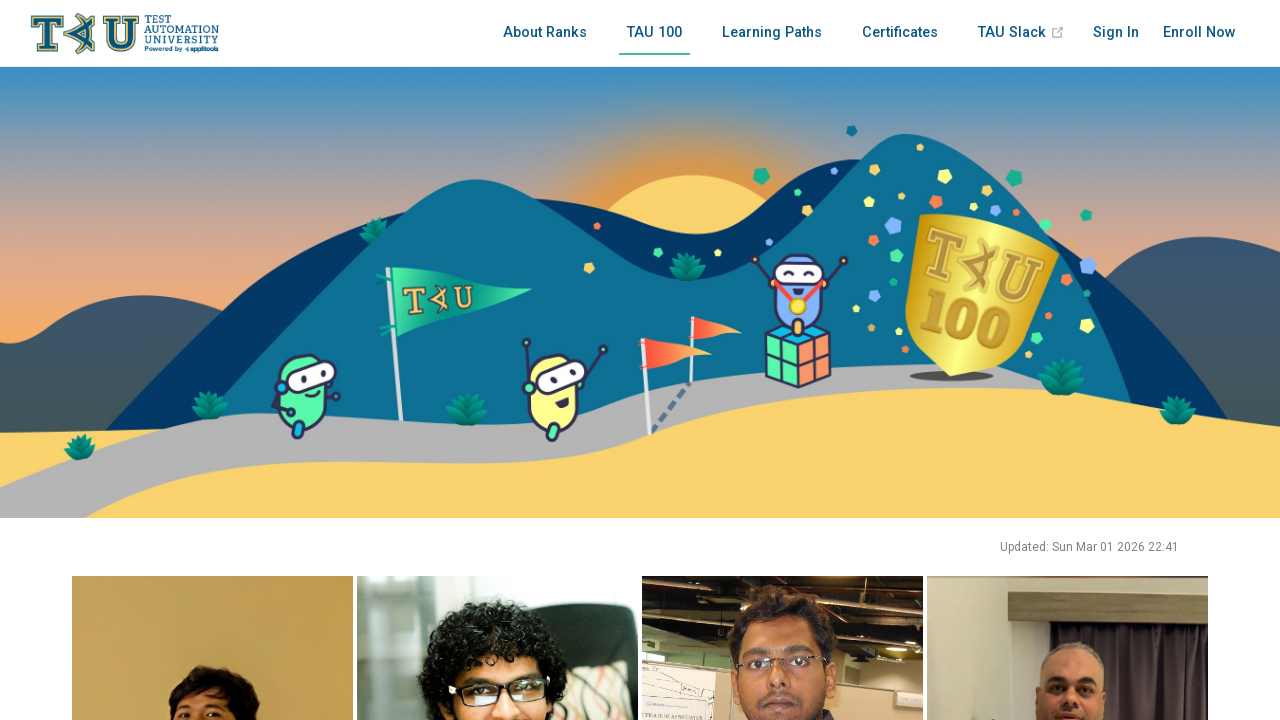